Tests the combined green and blue loading animation by clicking the start button and verifying multiple loading states progress through green loading, both green and blue loading, blue waiting for green, and finally the combined success message.

Starting URL: https://kristinek.github.io/site/examples/loading_color

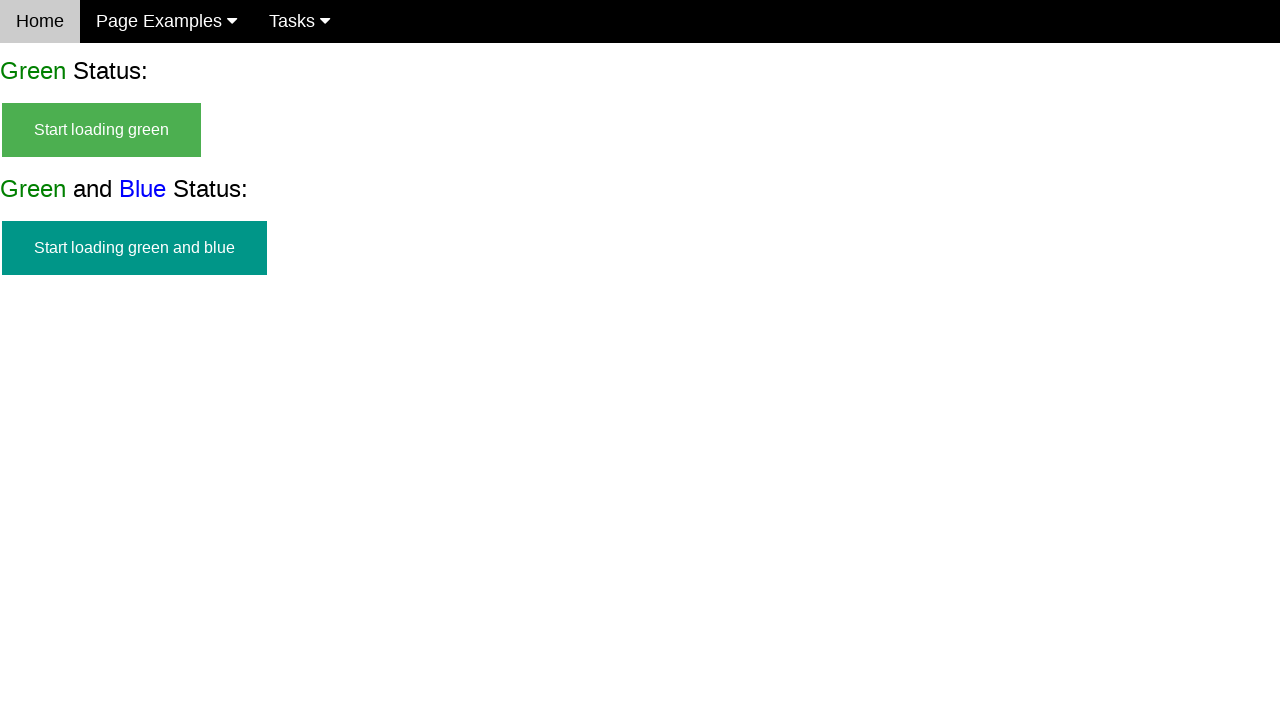

Green and blue start button became visible
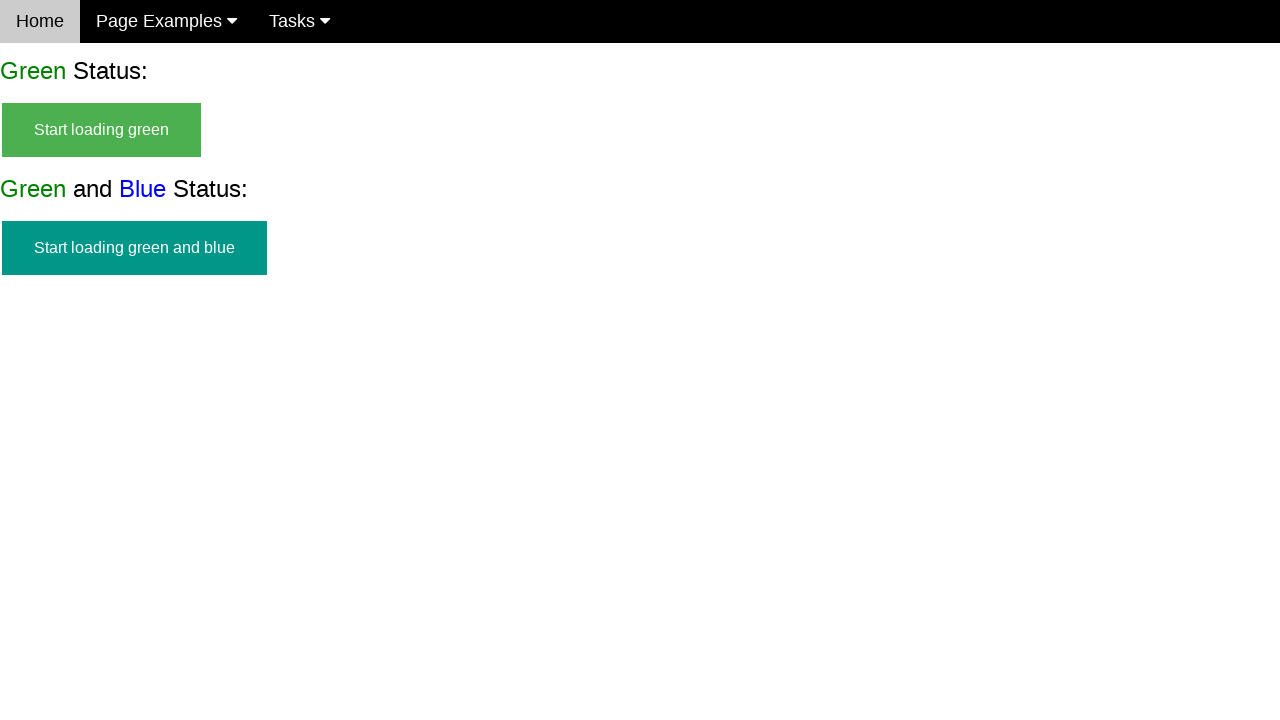

Clicked the start green and blue button at (134, 248) on #start_green_and_blue
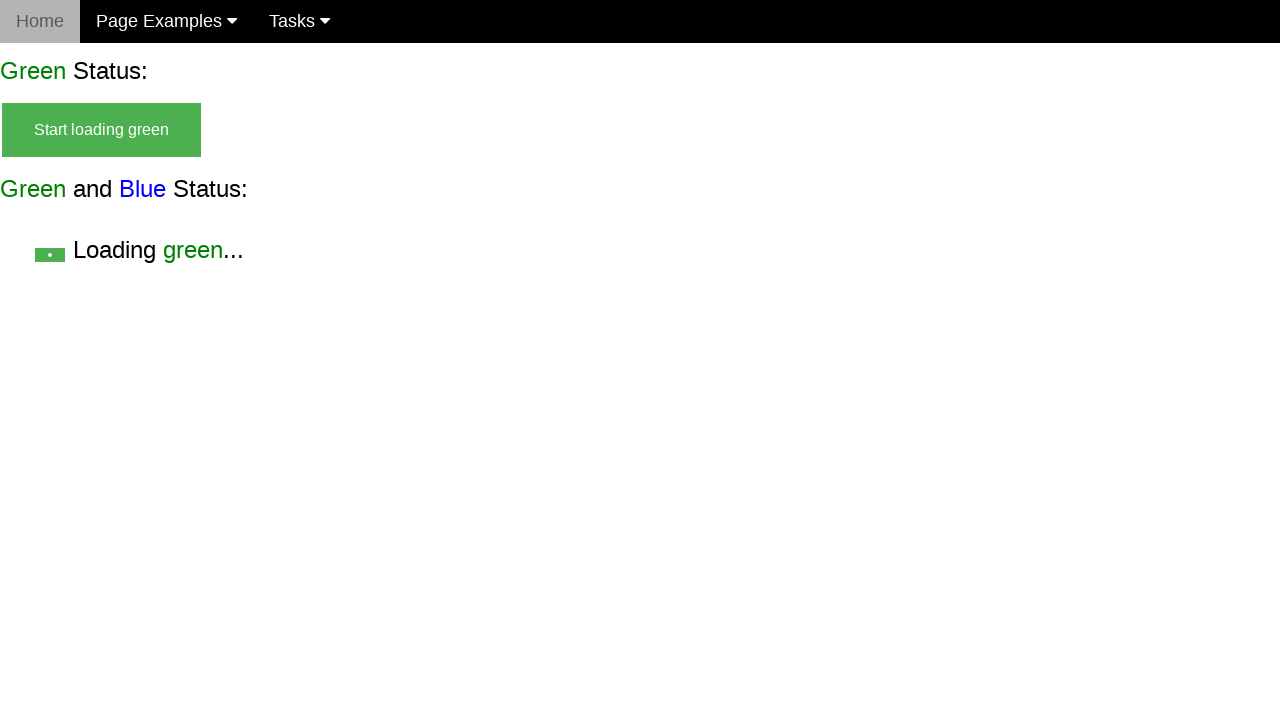

Start button hidden after click
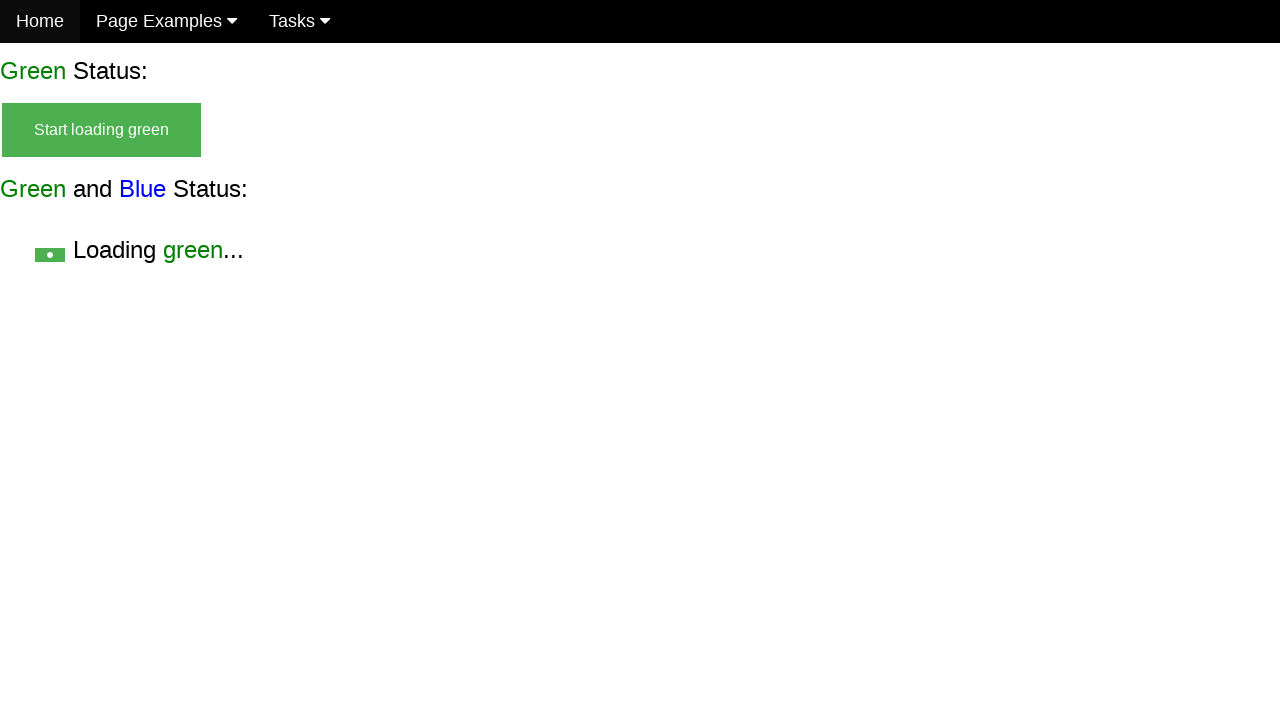

Green loading animation started
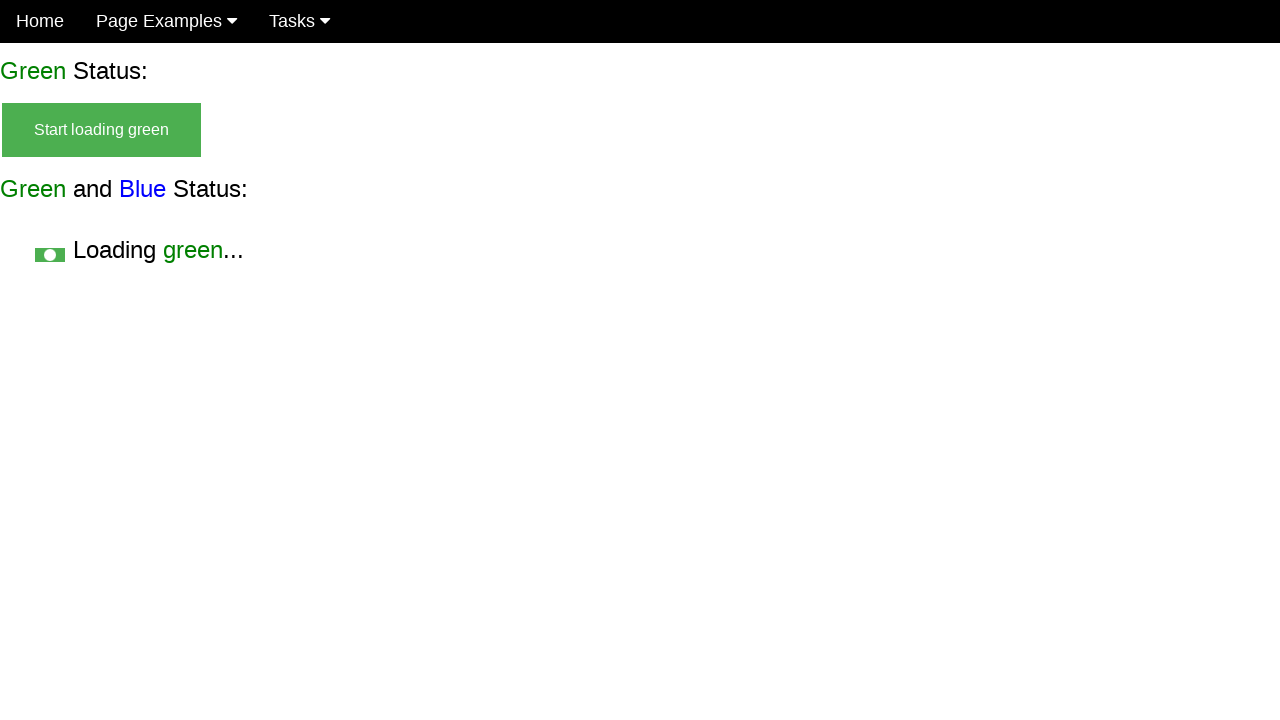

Blue loading animation started alongside green
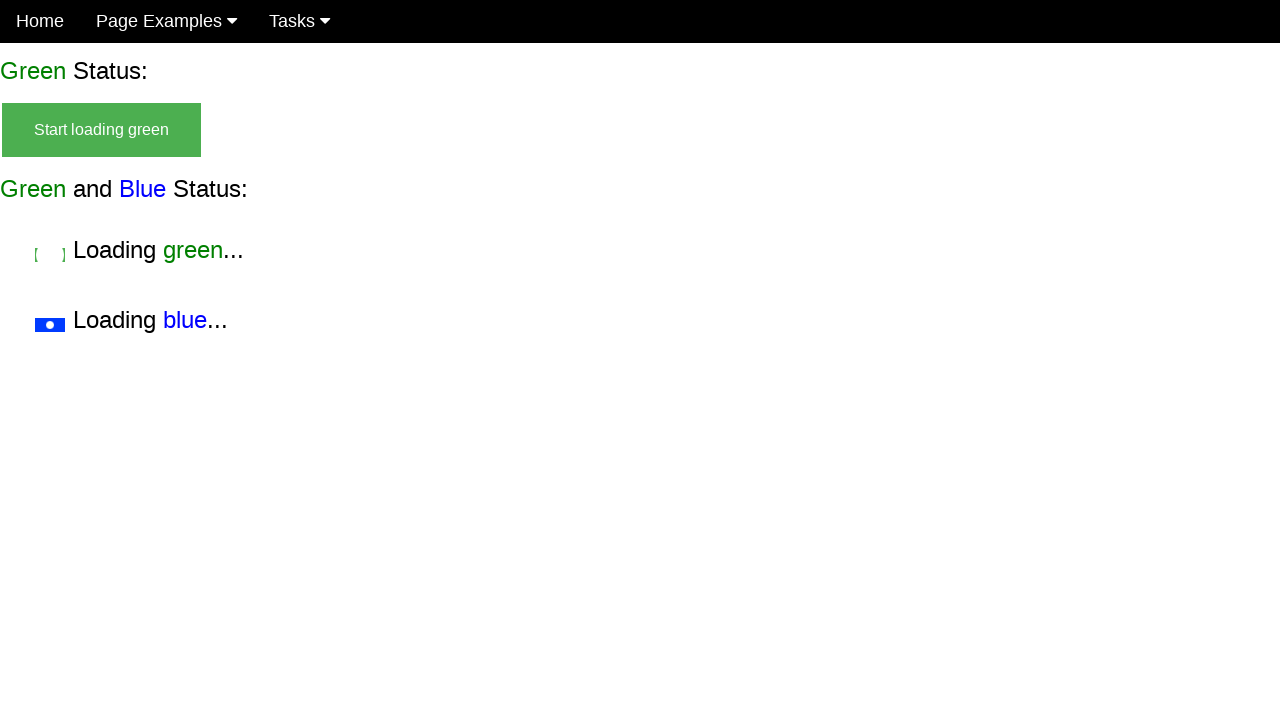

Green loading finished, blue loading continues
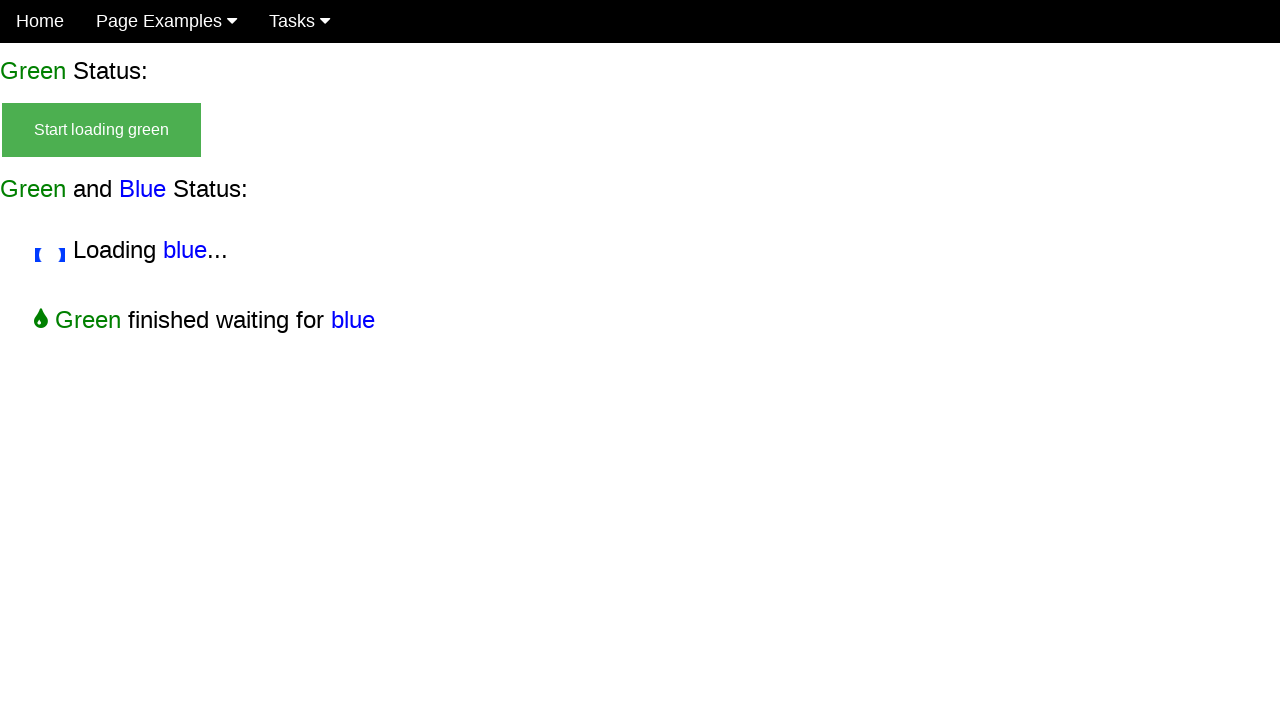

Combined green and blue success message displayed
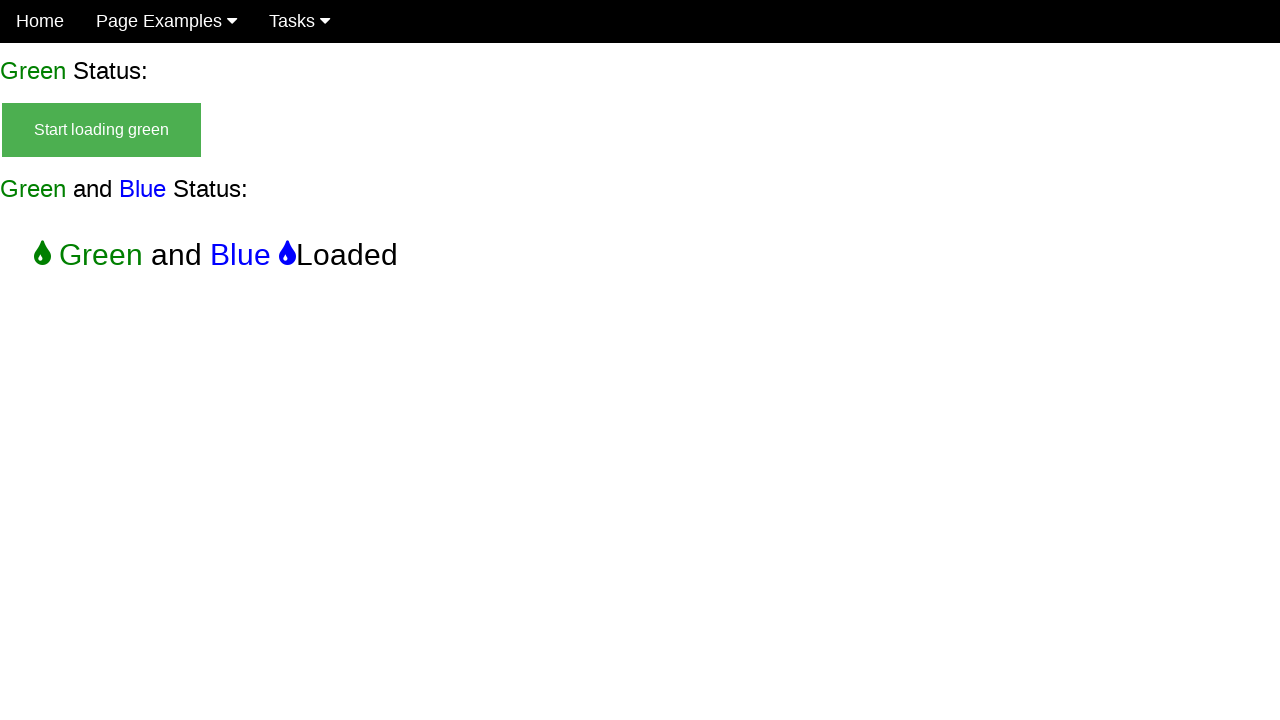

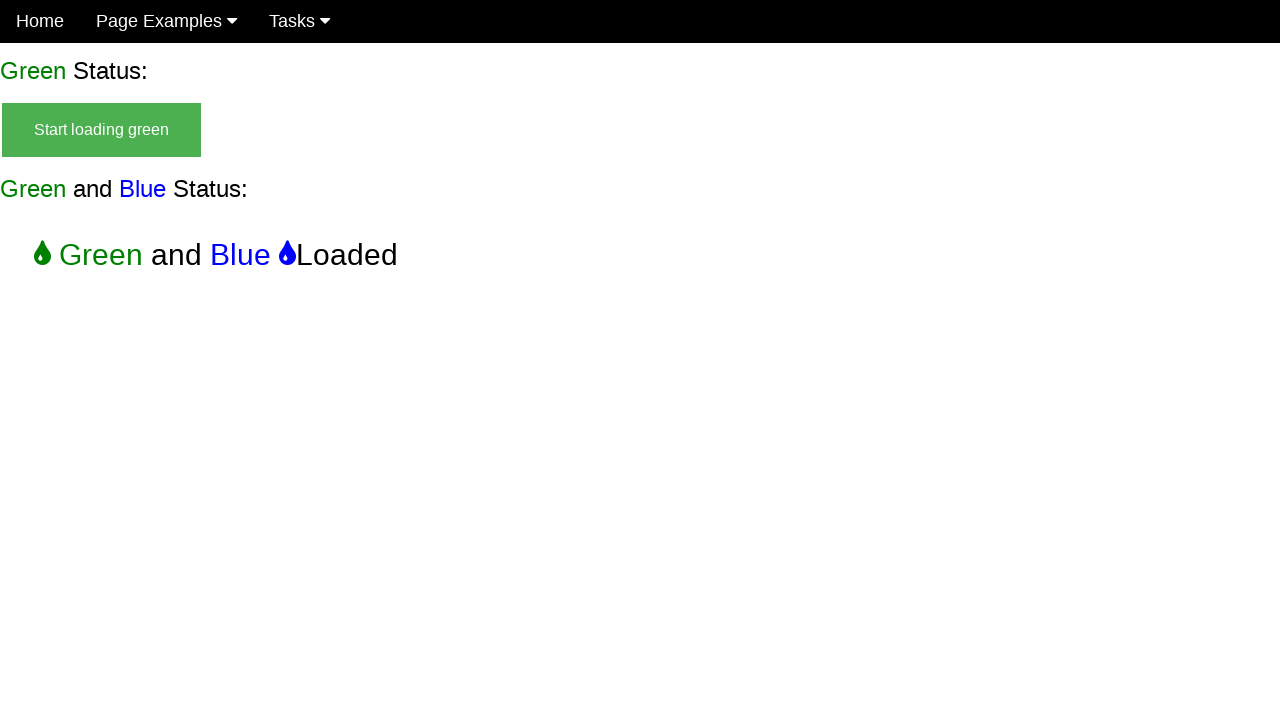